Navigates to Browse Languages, selects letter M, and verifies that MySQL language is listed correctly.

Starting URL: http://www.99-bottles-of-beer.net/

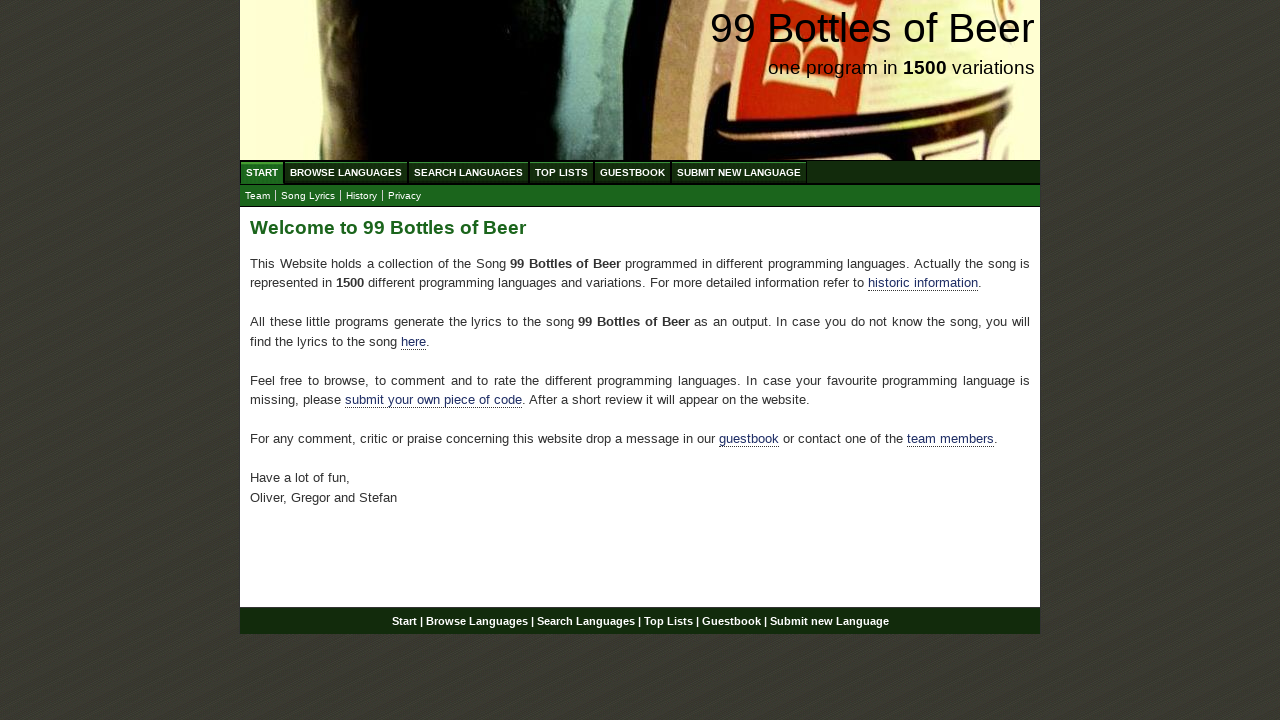

Clicked on Browse Languages menu item at (346, 172) on xpath=//ul[@id='menu']/li/a[@href='/abc.html']
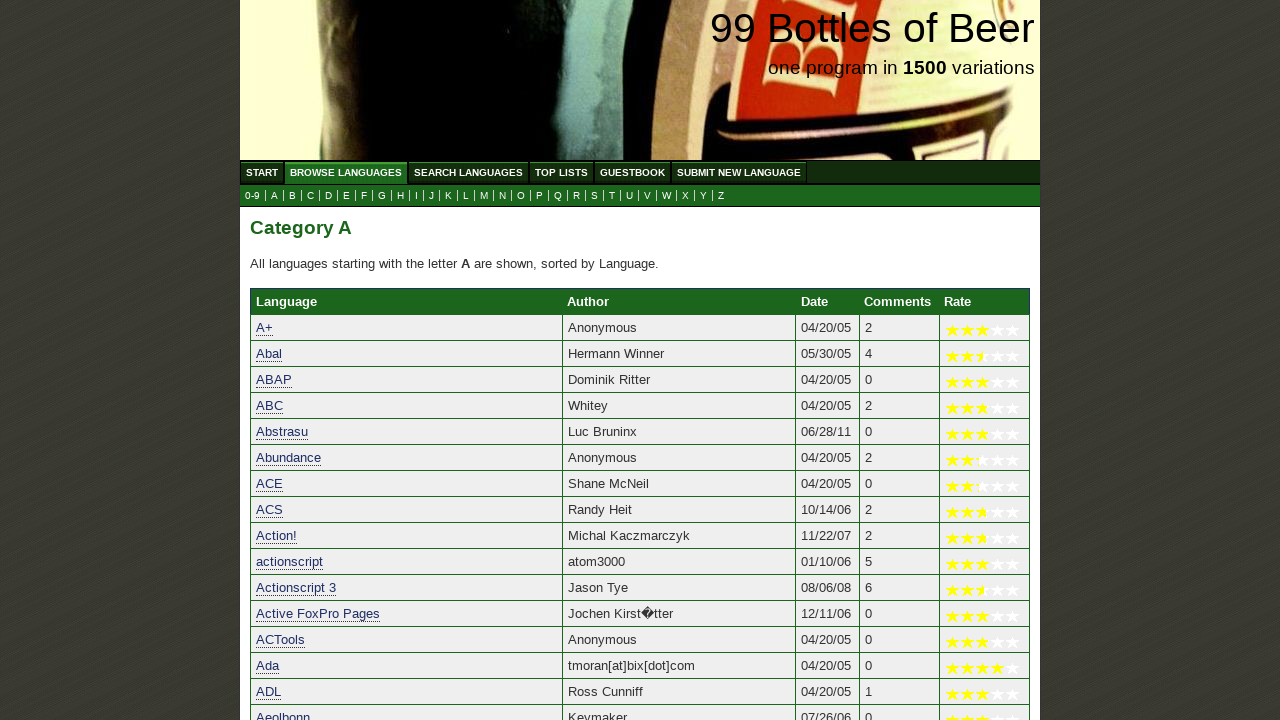

Clicked on letter M in submenu at (484, 196) on xpath=//ul[@id='submenu']/li/a[@href='m.html']
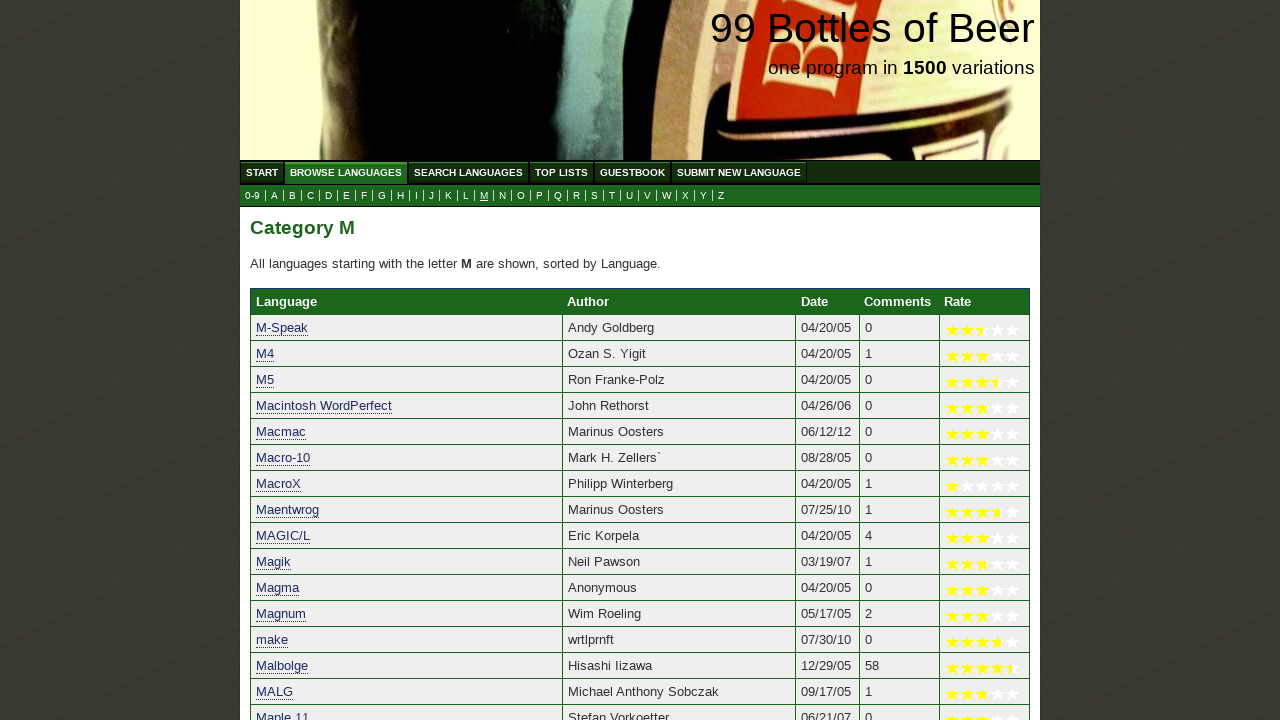

MySQL language link is visible and loaded
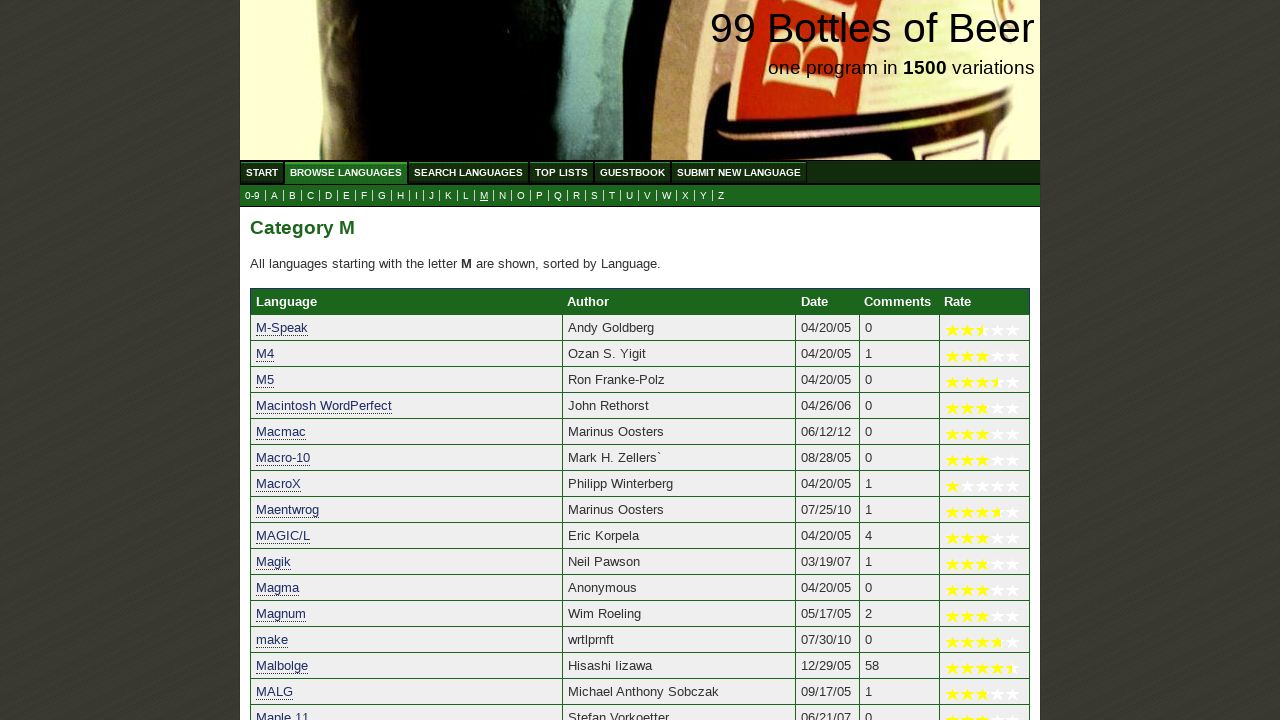

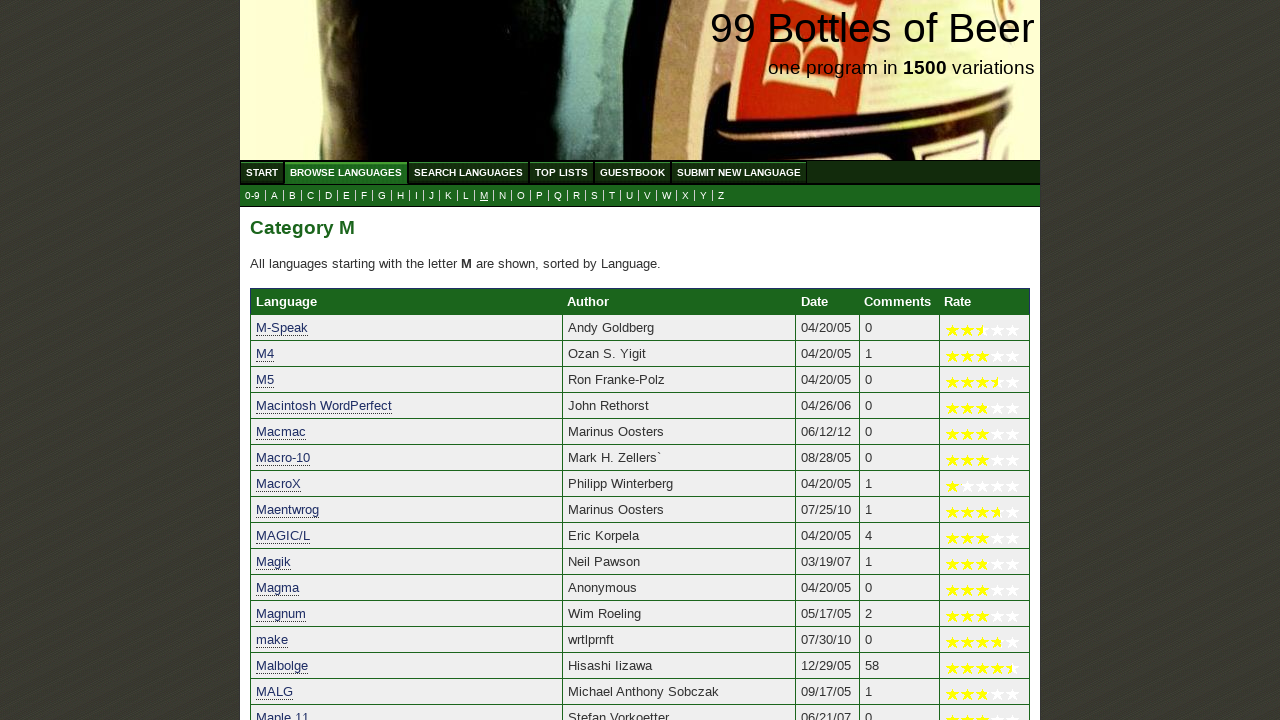